Tests opting out of A/B tests by adding an opt-out cookie on the main page before navigating to the A/B test page.

Starting URL: http://the-internet.herokuapp.com

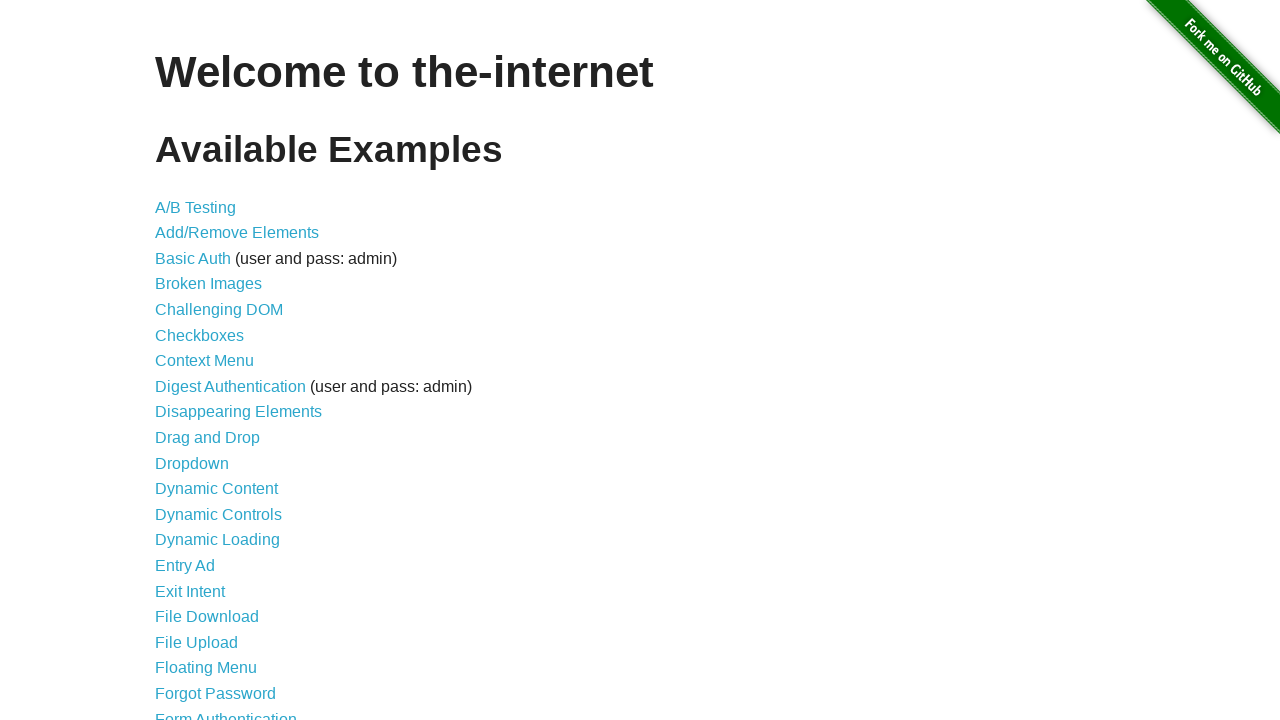

Added optimizelyOptOut cookie to opt out of A/B tests
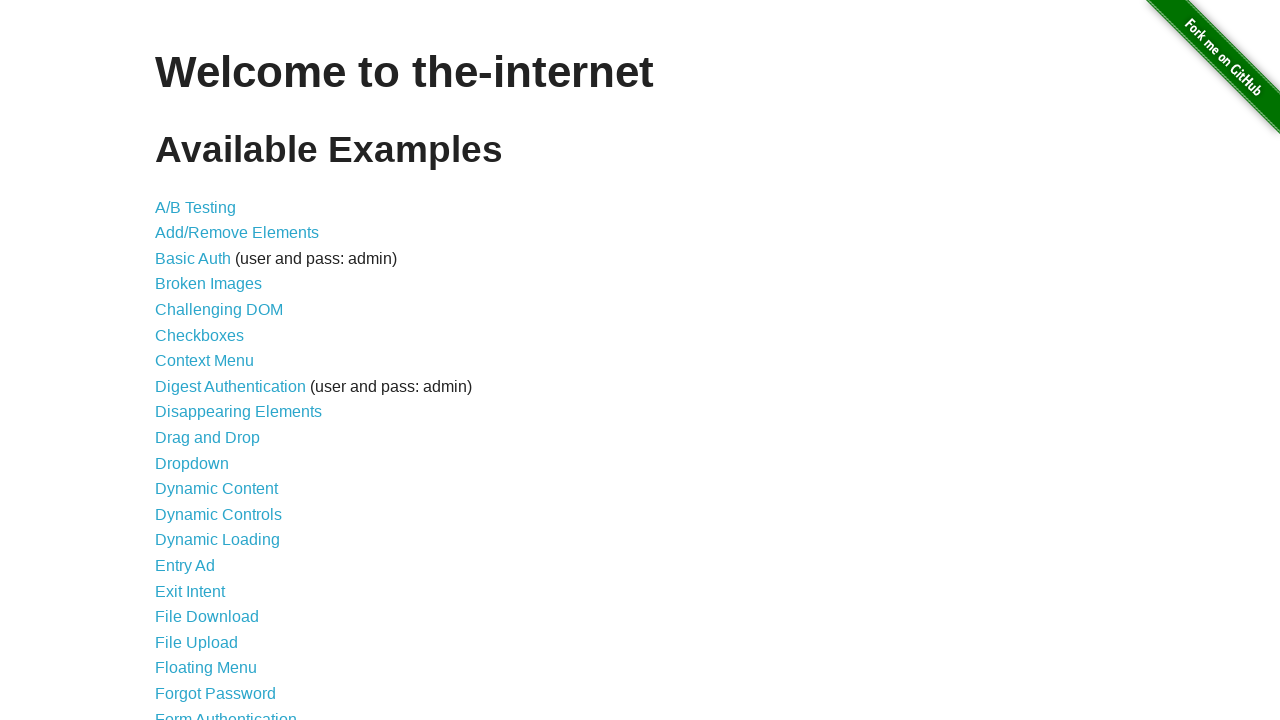

Navigated to A/B test page at /abtest
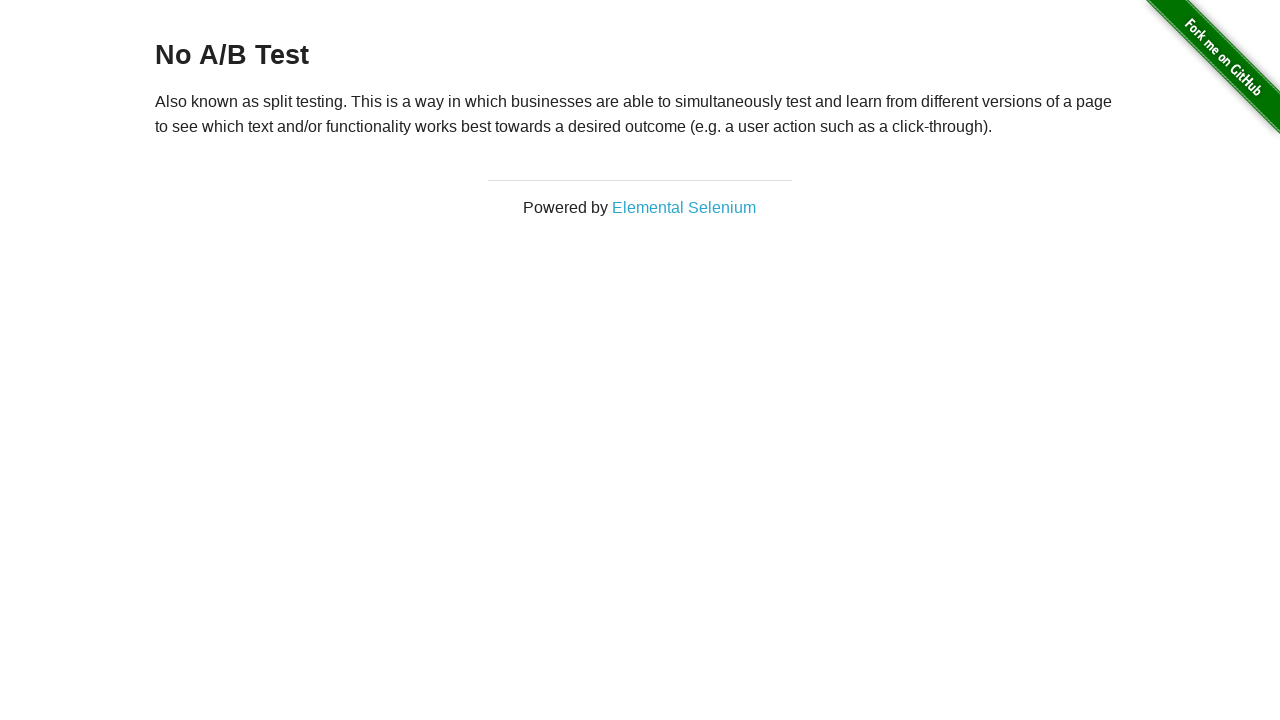

Page loaded successfully - h3 heading element found
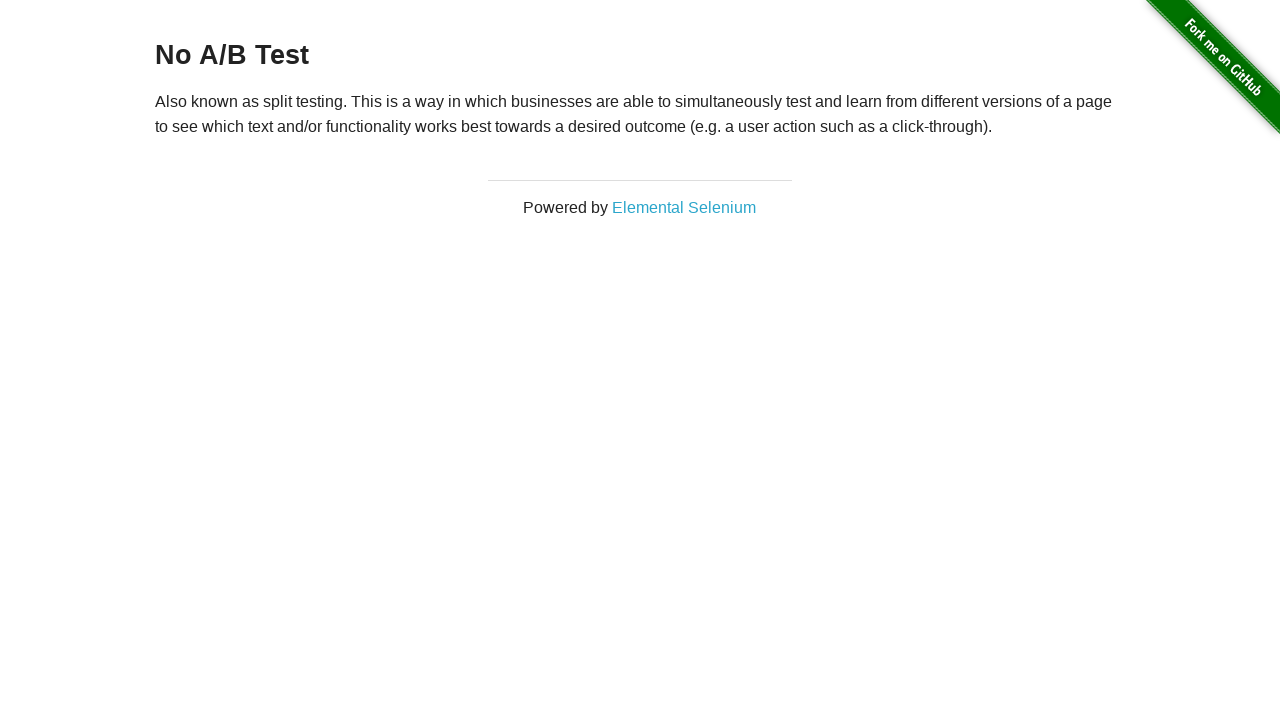

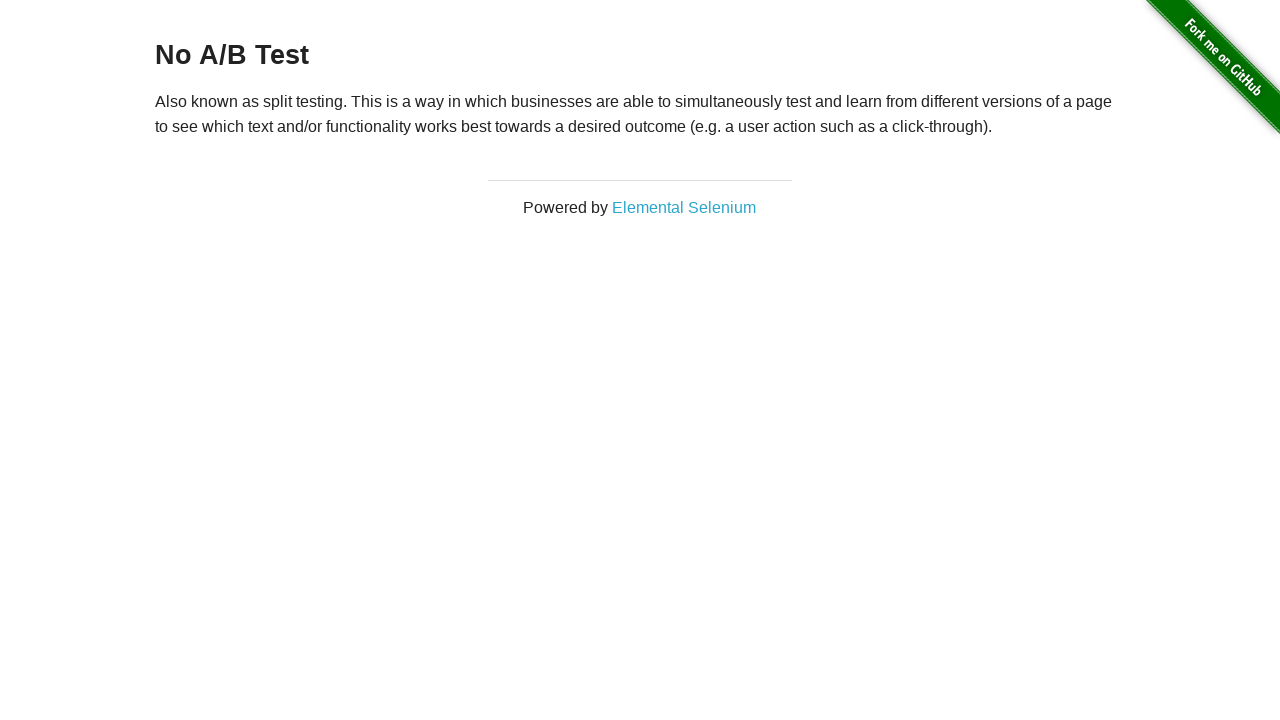